Navigates to the checkboxes page, clicks on checkbox one to select it, and verifies it becomes selected

Starting URL: https://the-internet.herokuapp.com/

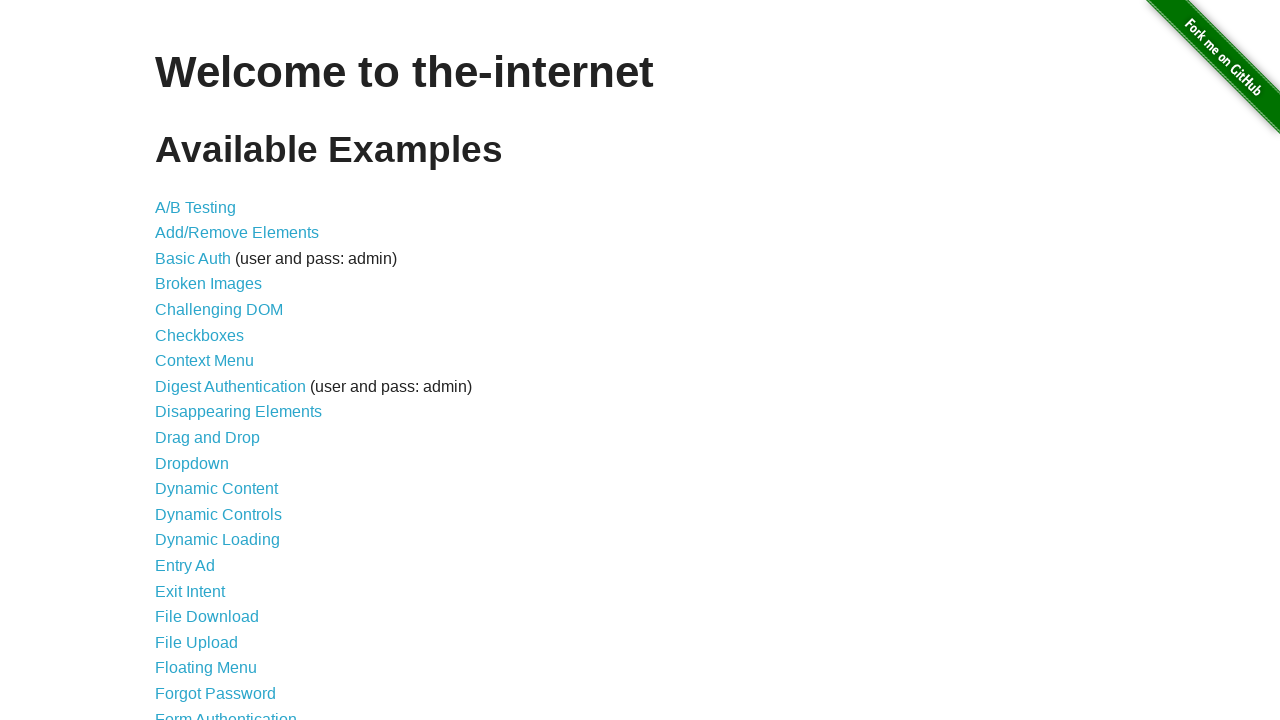

Clicked on the Checkboxes link in the menu at (200, 335) on xpath=//*[@id='content']/ul/li[6]/a
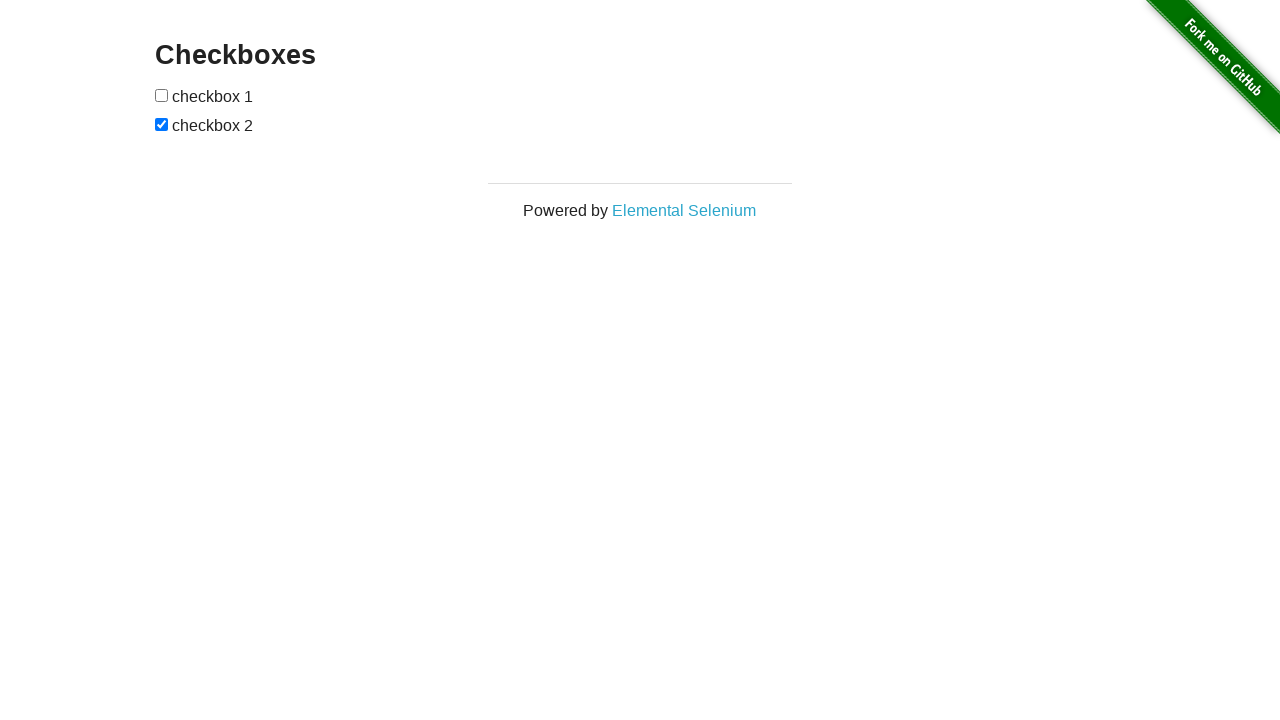

Waited for first checkbox to be visible
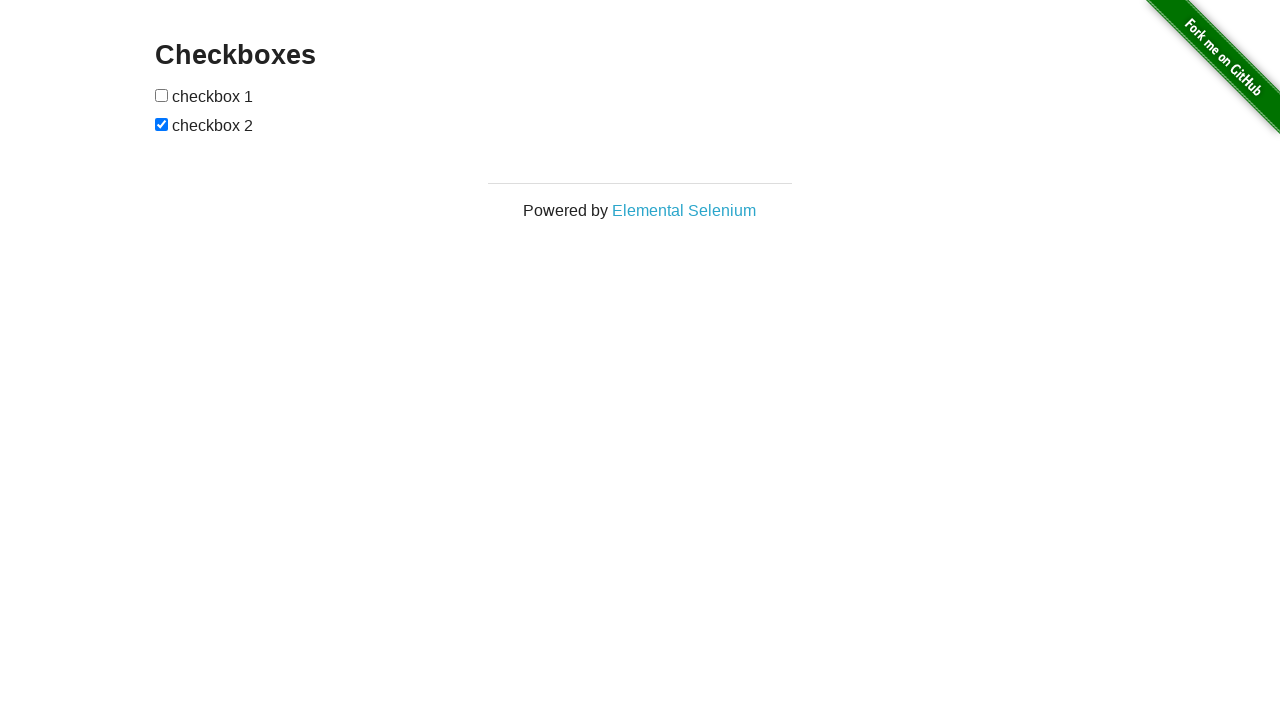

Clicked on checkbox one to select it at (162, 95) on input[type='checkbox'] >> nth=0
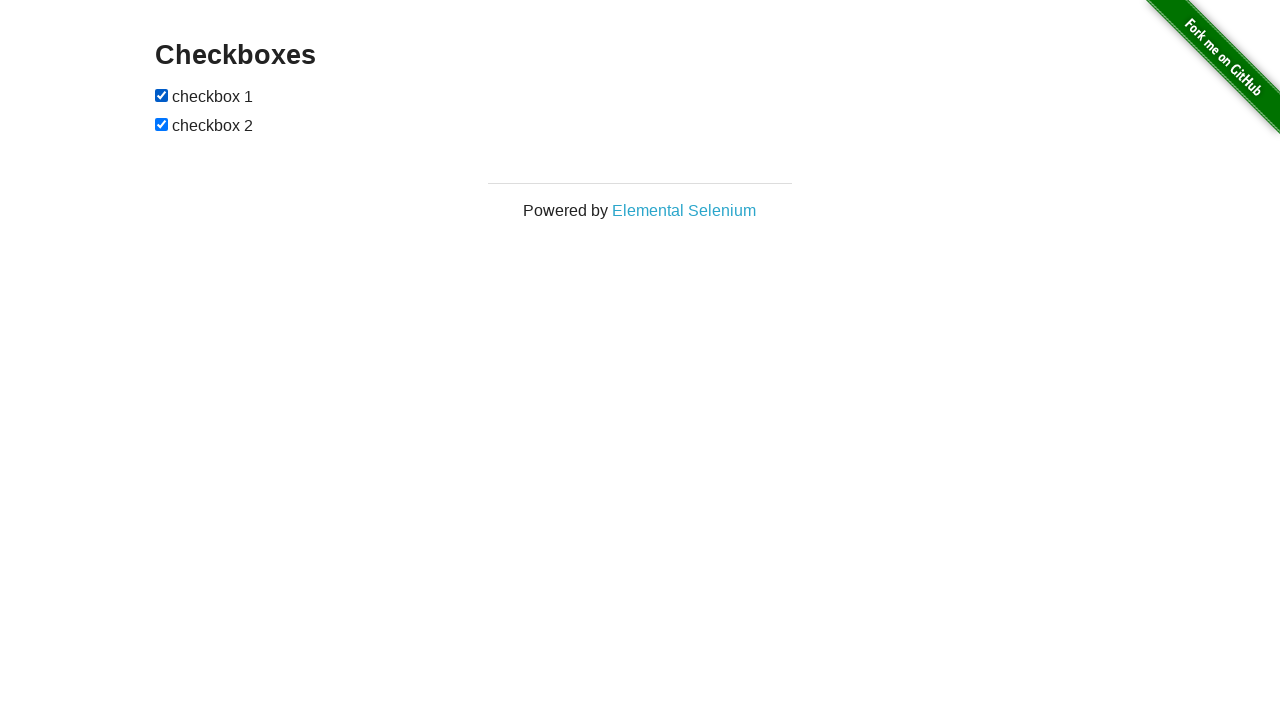

Verified checkbox one is now selected
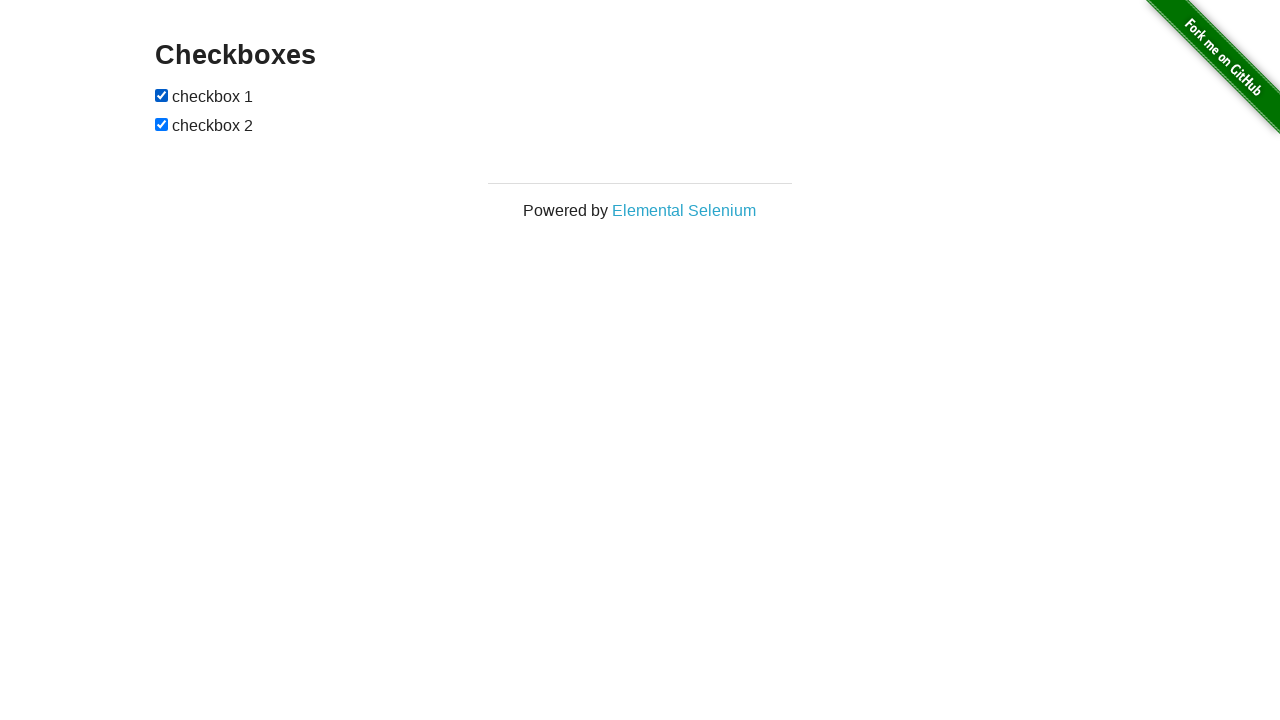

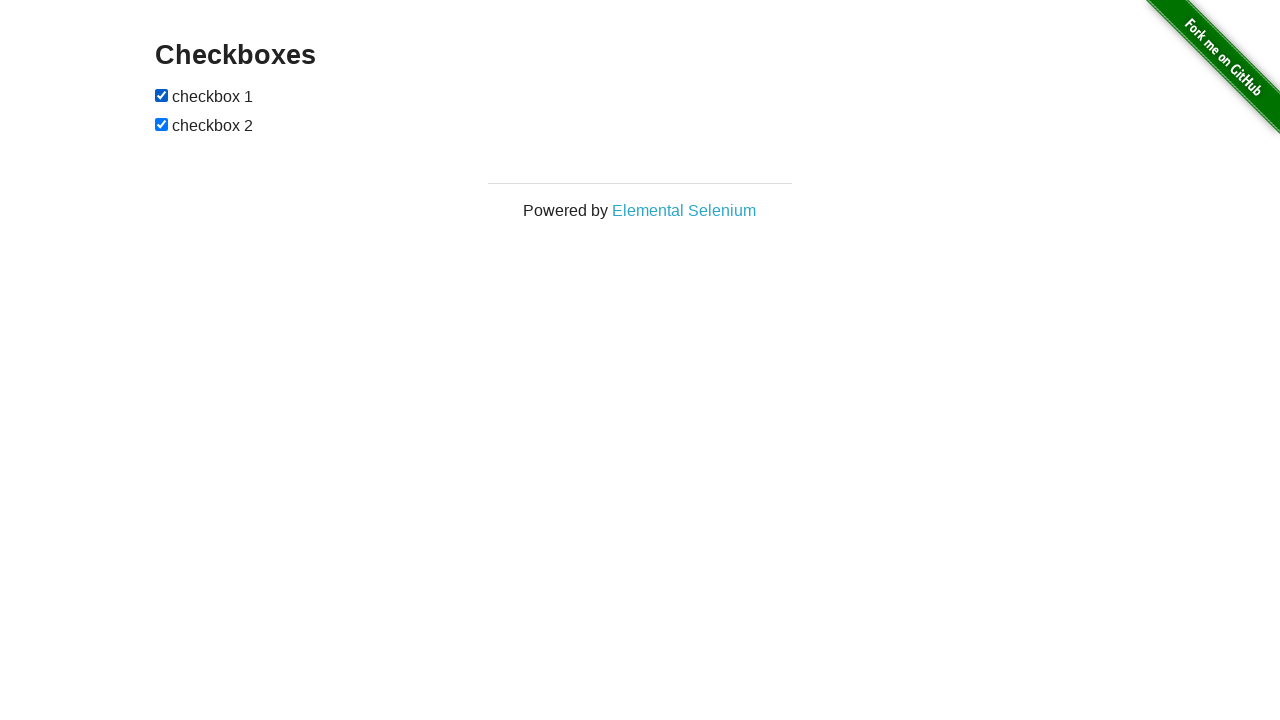